Tests modal dialog functionality by opening and closing both small and large modal dialogs on the demoqa website

Starting URL: https://demoqa.com/modal-dialogs

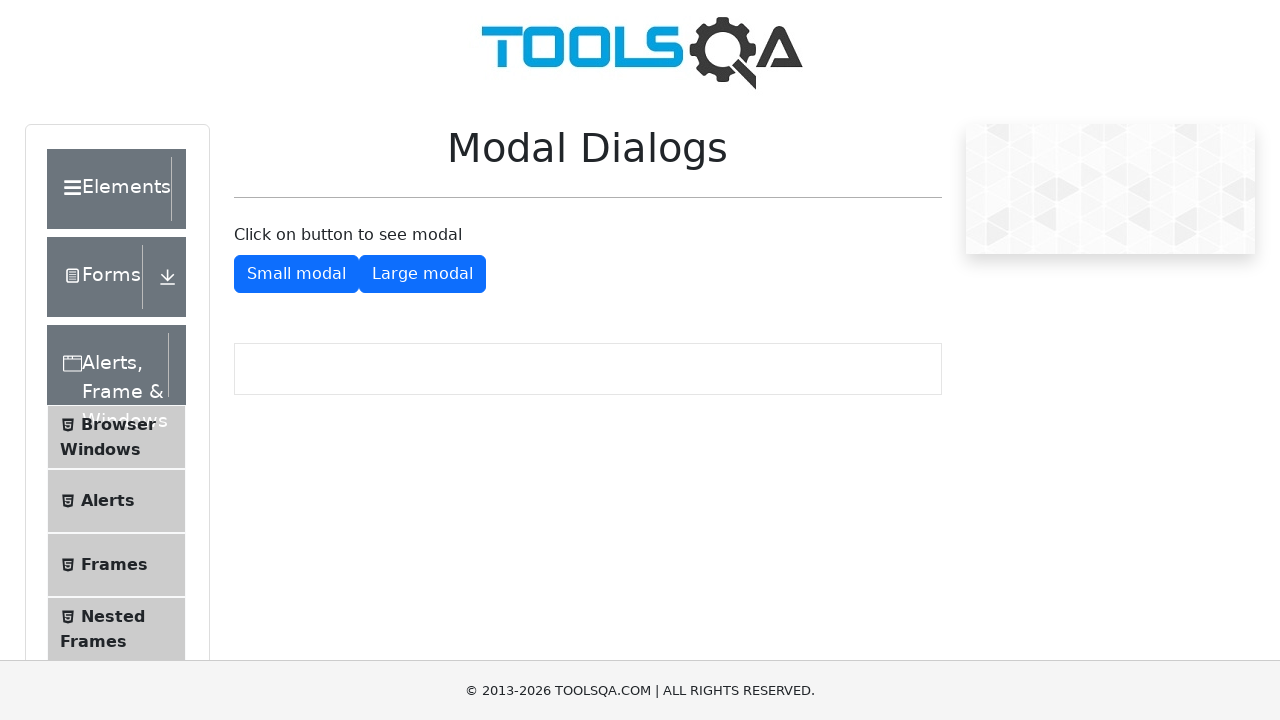

Clicked button to open small modal dialog at (296, 274) on #showSmallModal
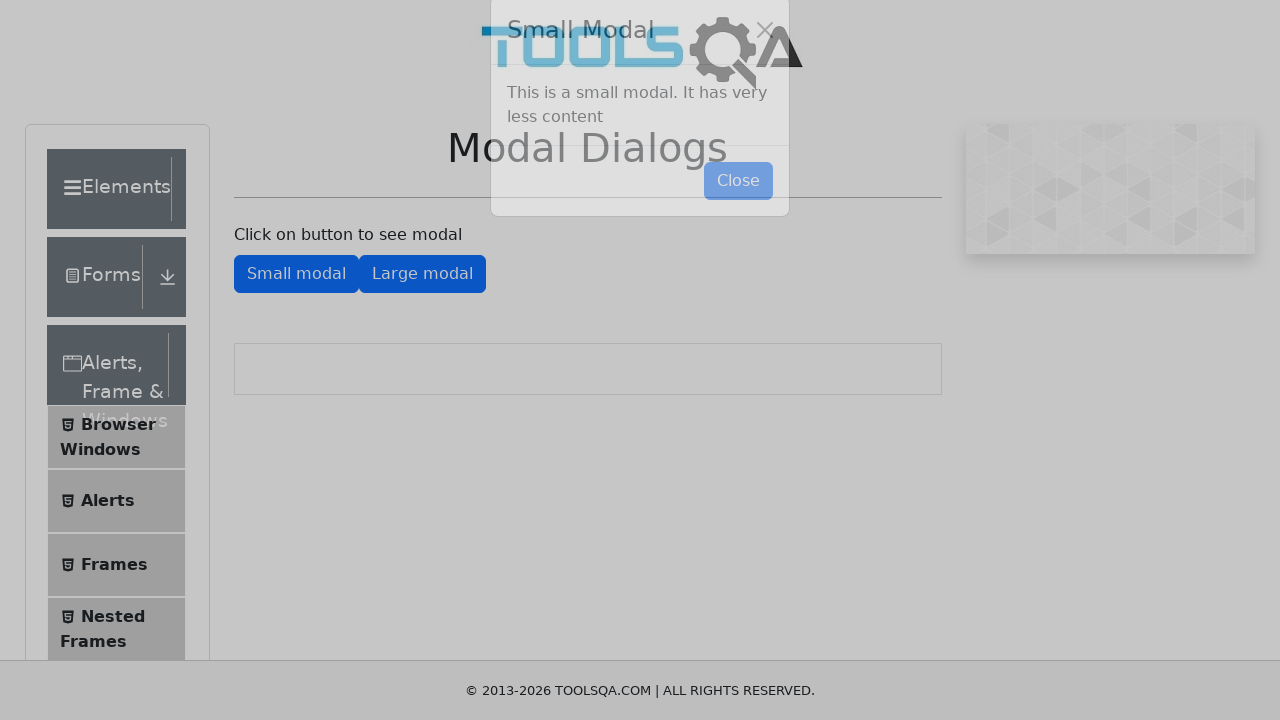

Small modal close button is now visible
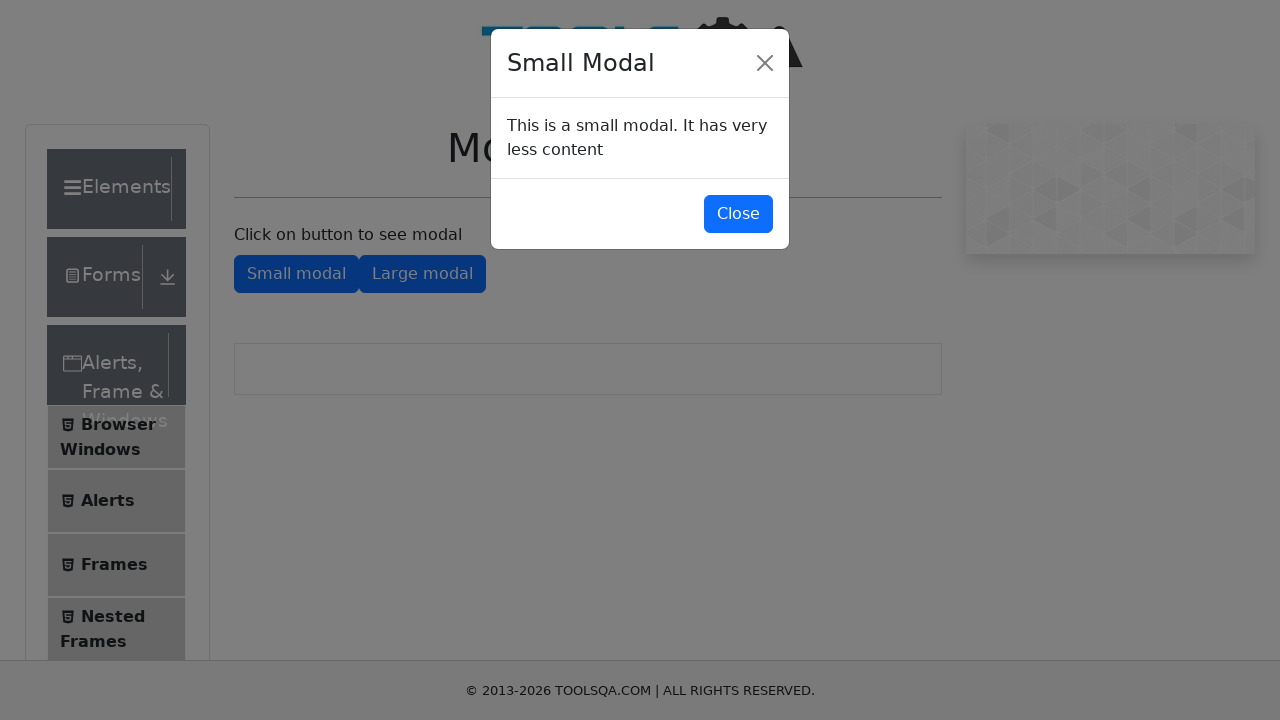

Retrieved text content from small modal
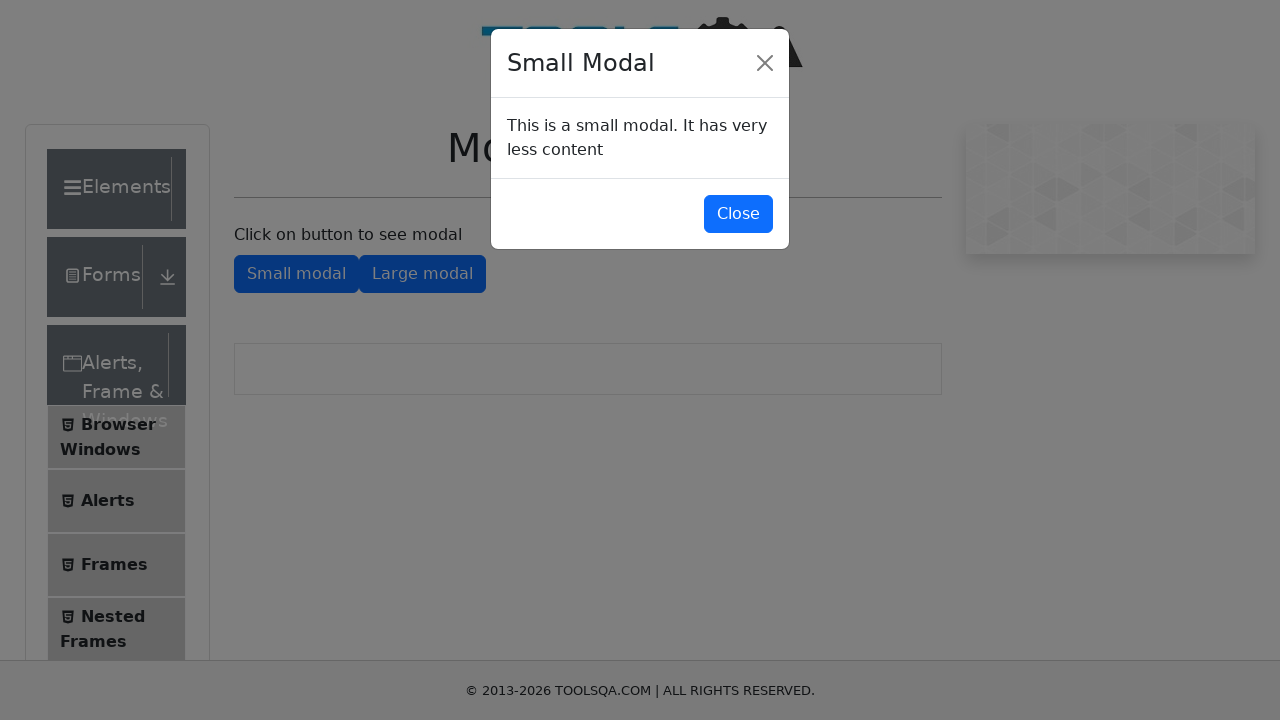

Clicked close button to dismiss small modal dialog at (738, 214) on #closeSmallModal
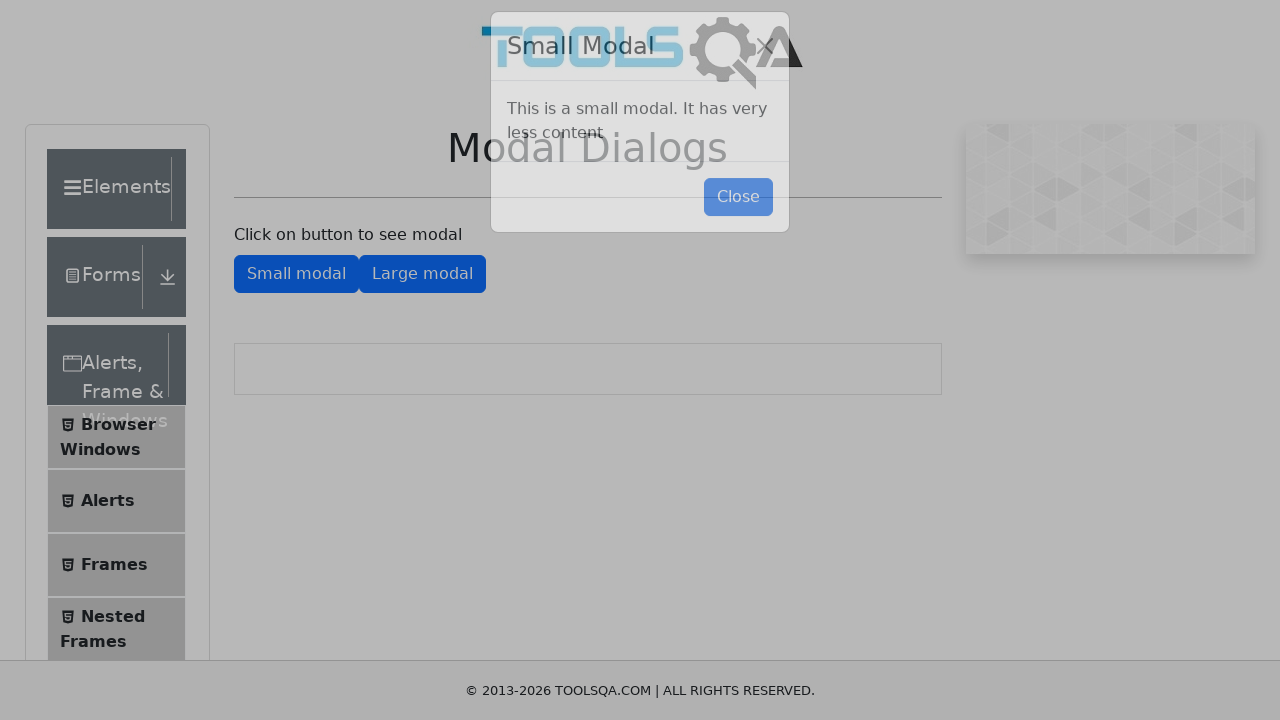

Clicked button to open large modal dialog at (422, 274) on #showLargeModal
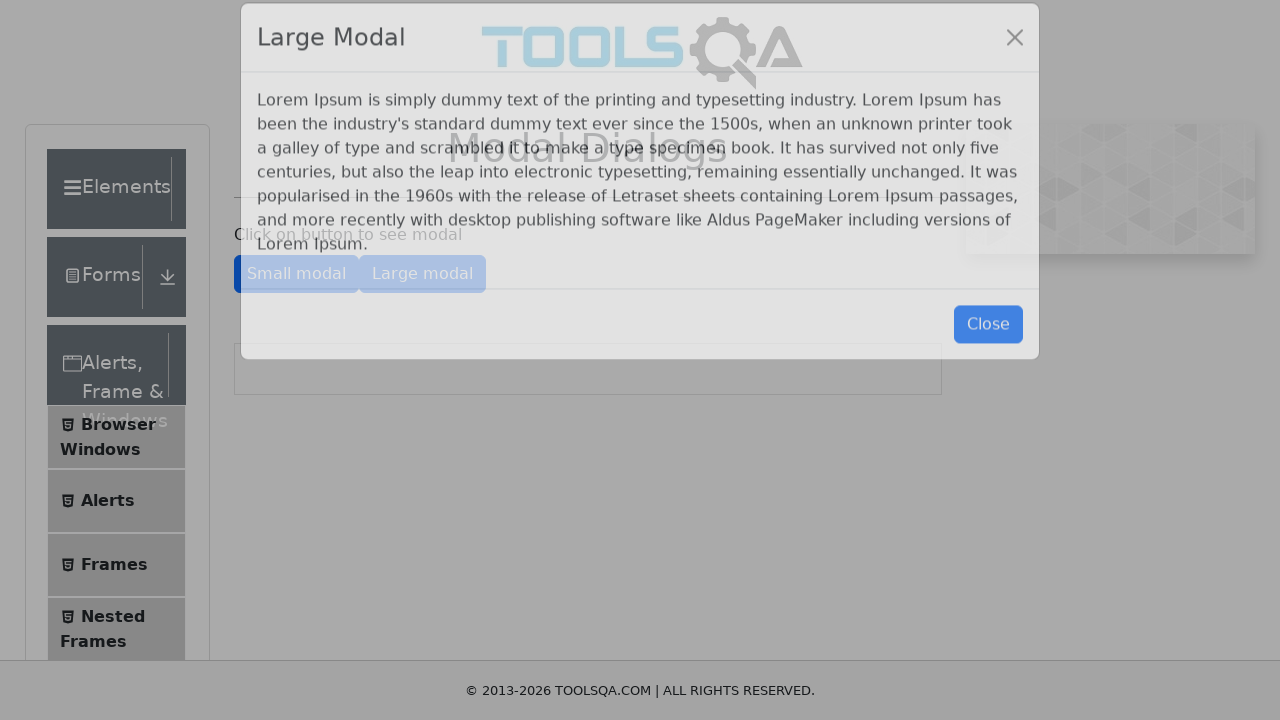

Large modal close button is now visible
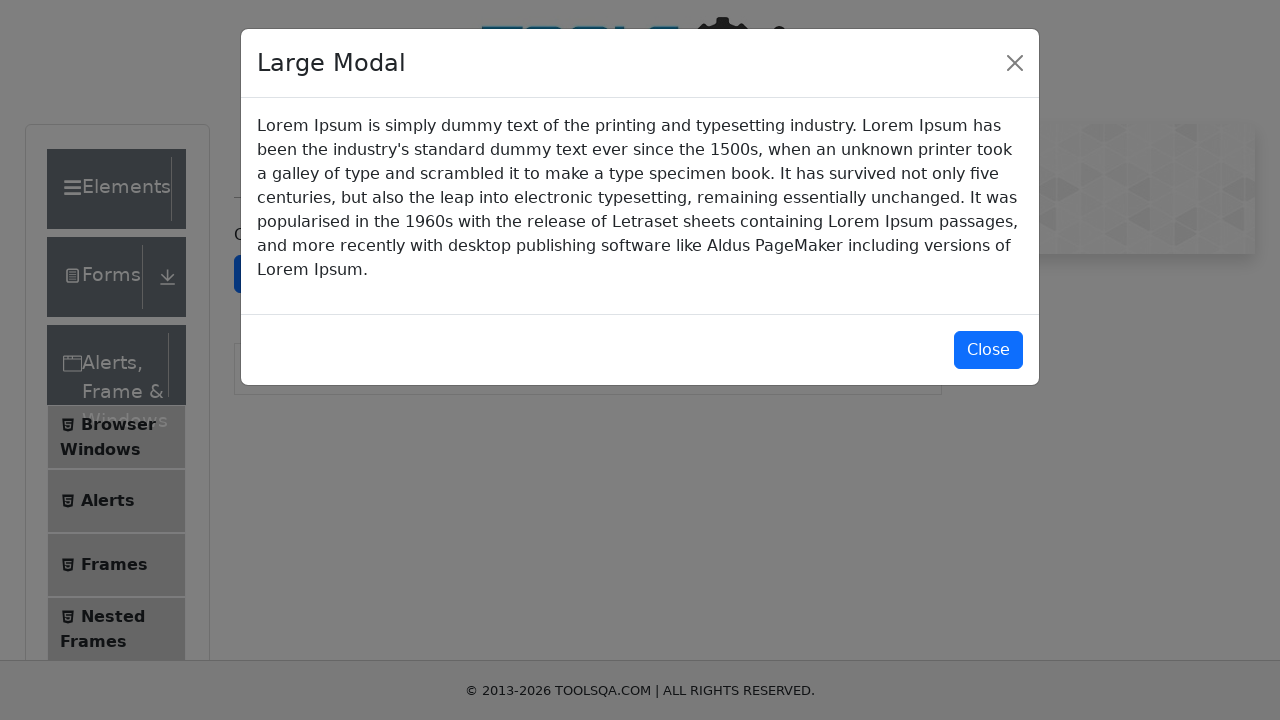

Retrieved text content from large modal
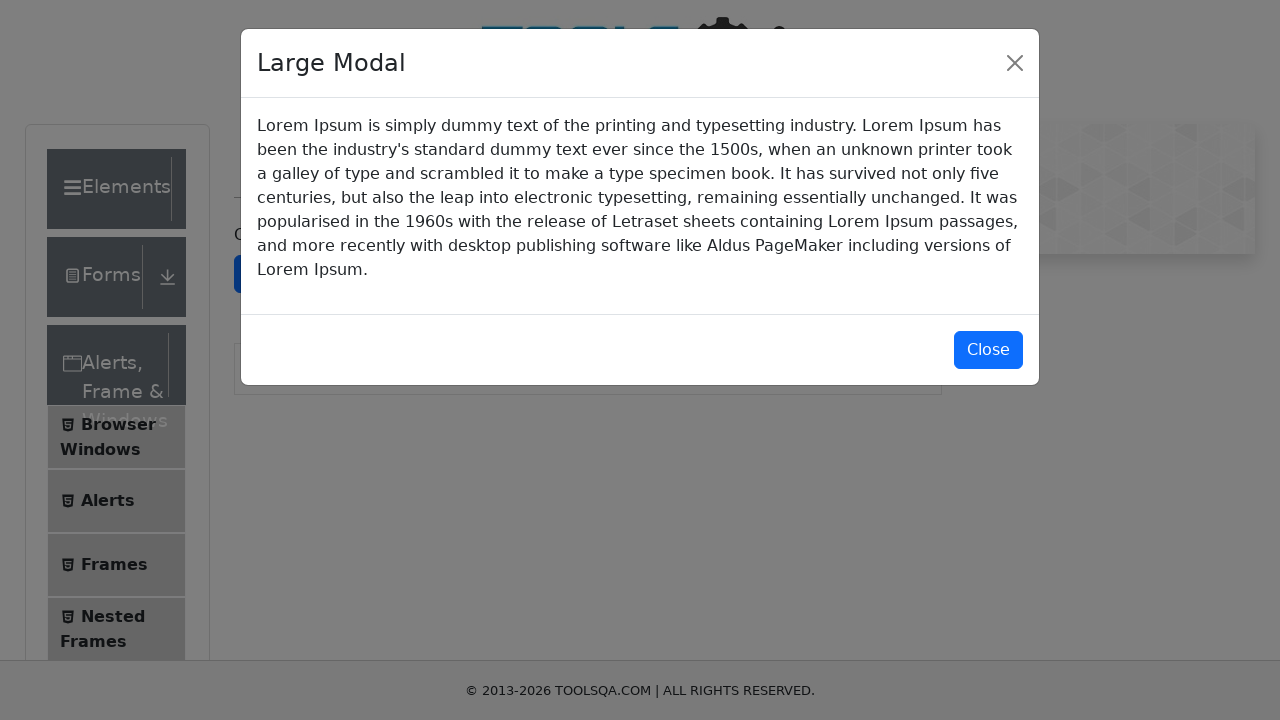

Clicked close button to dismiss large modal dialog at (988, 350) on #closeLargeModal
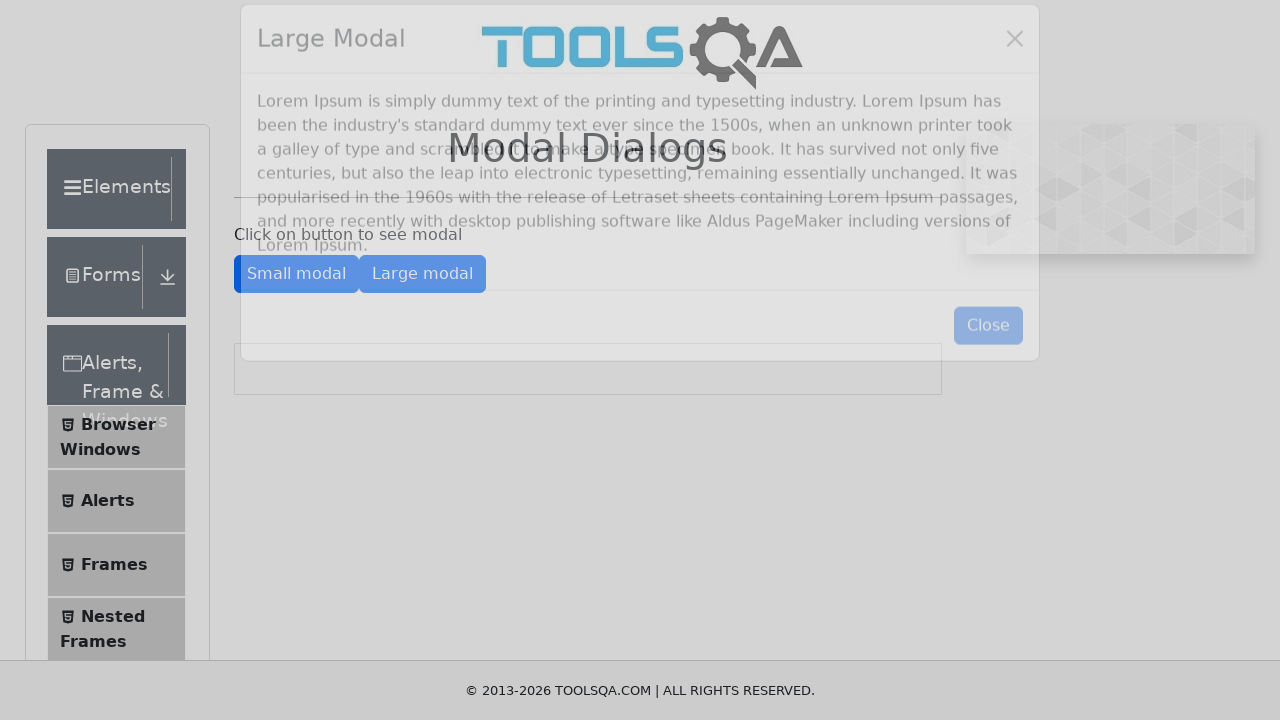

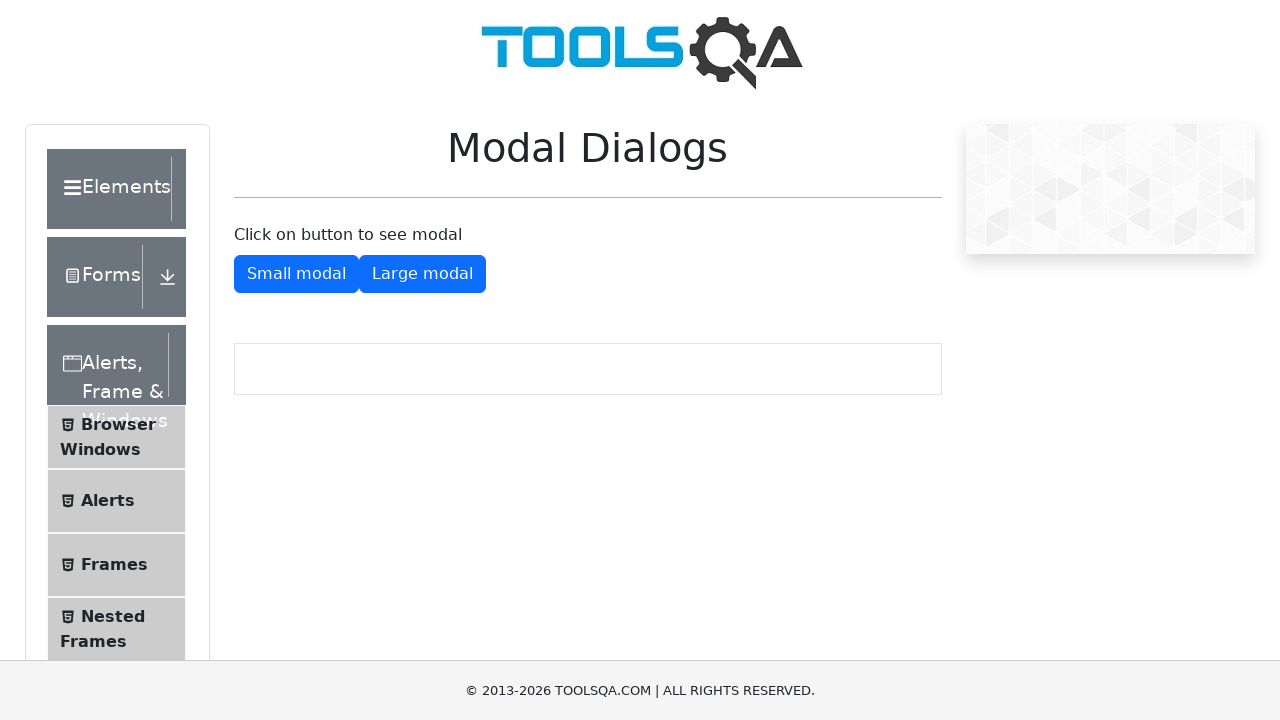